Tests handling multiple windows by opening multiple new windows and switching to a specific one based on URL

Starting URL: https://the-internet.herokuapp.com/windows

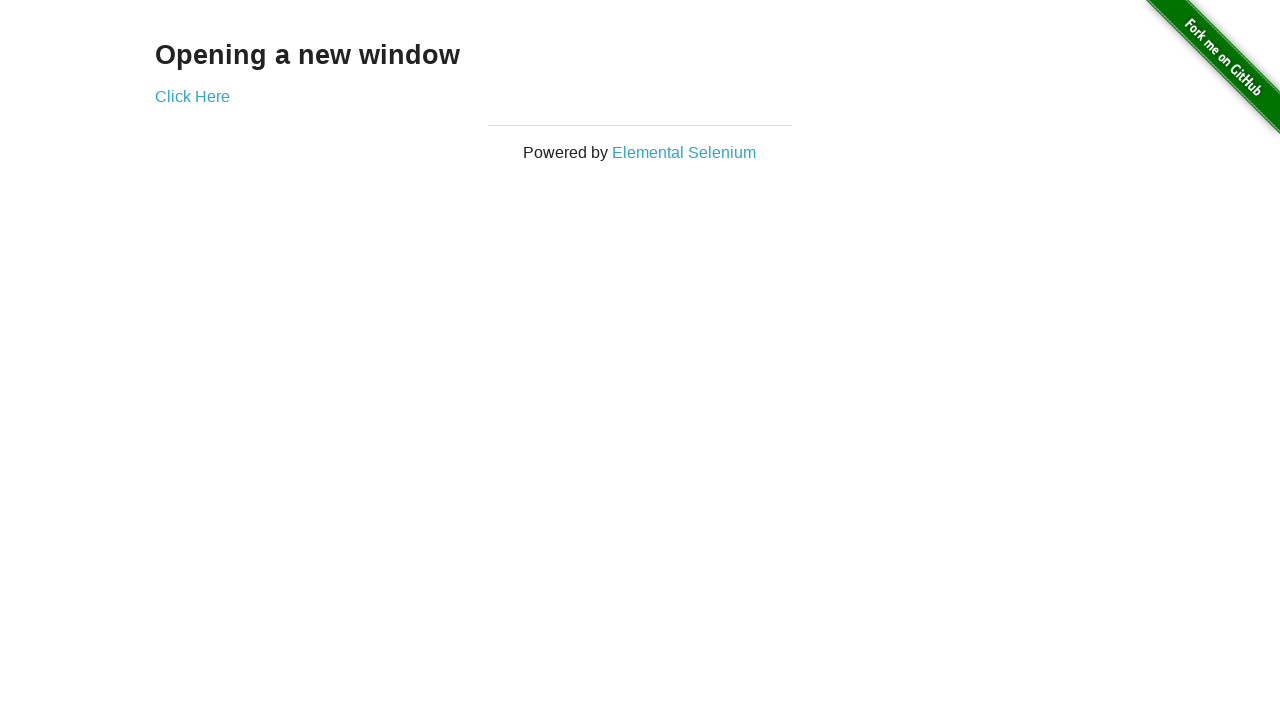

Stored original page context
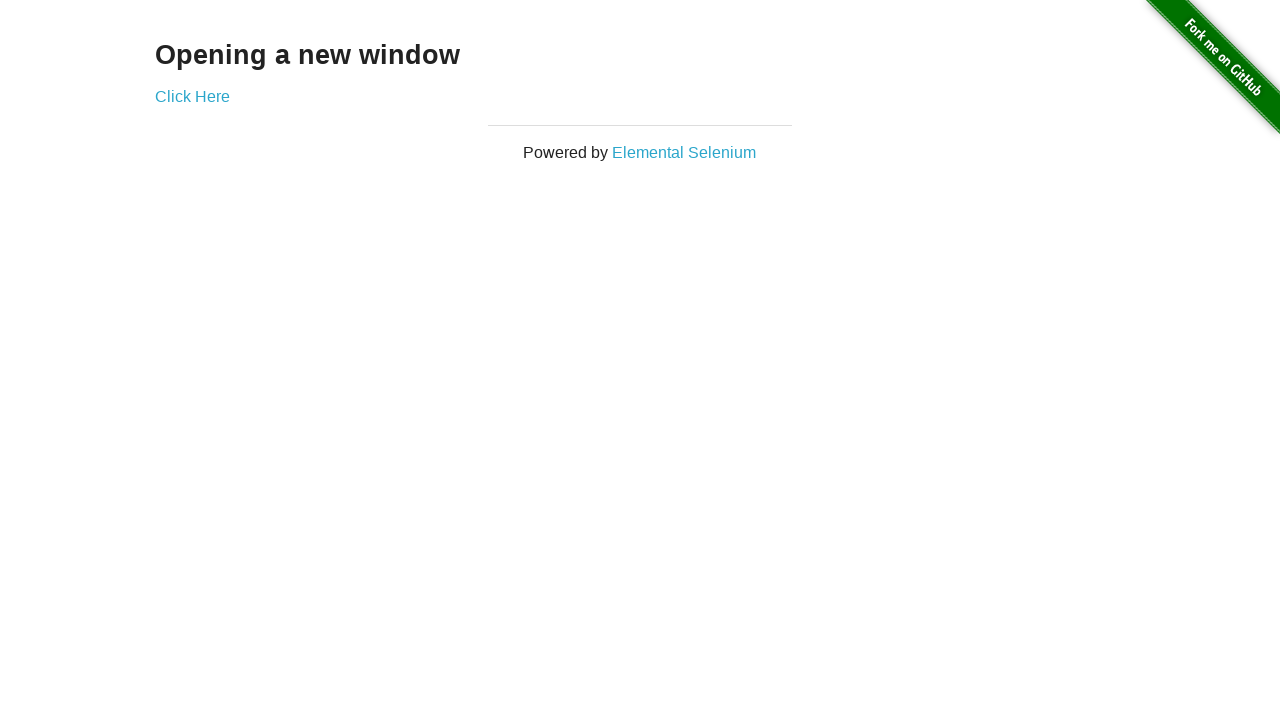

Clicked 'Click Here' link to open first new window at (192, 96) on text='Click Here'
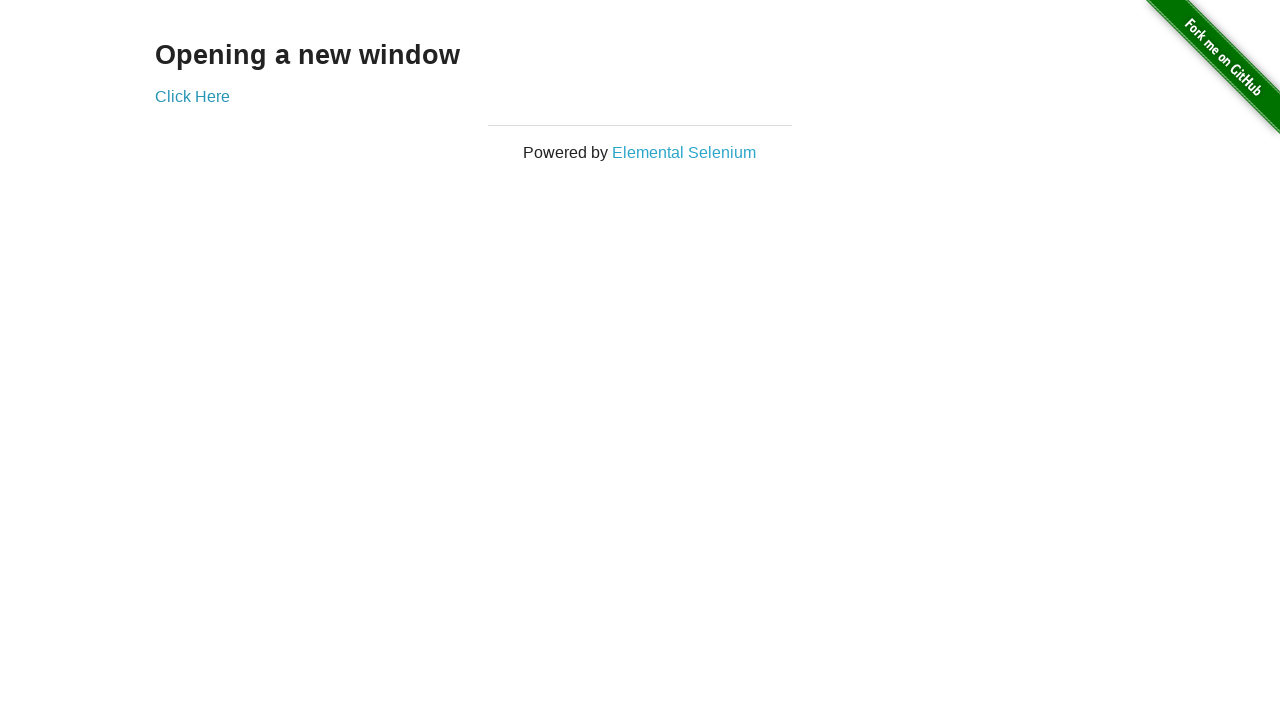

Captured first new page from context
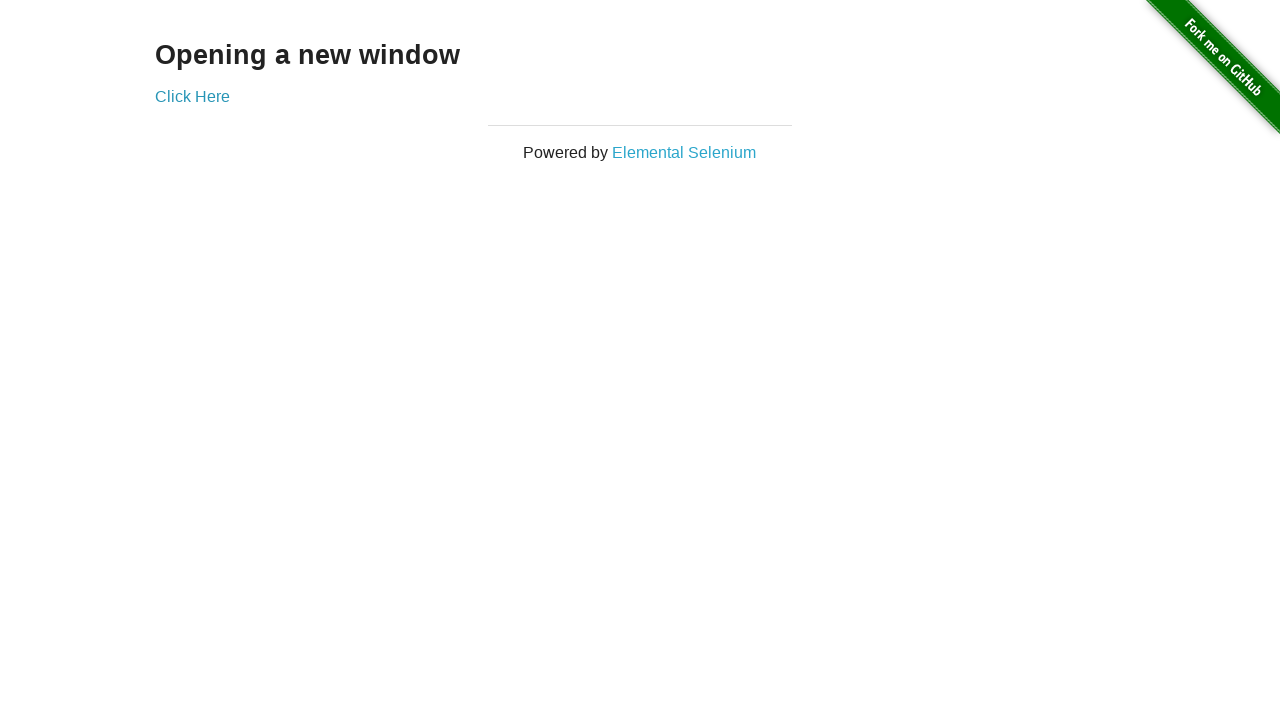

Clicked 'Click Here' link to open second new window at (192, 96) on text='Click Here'
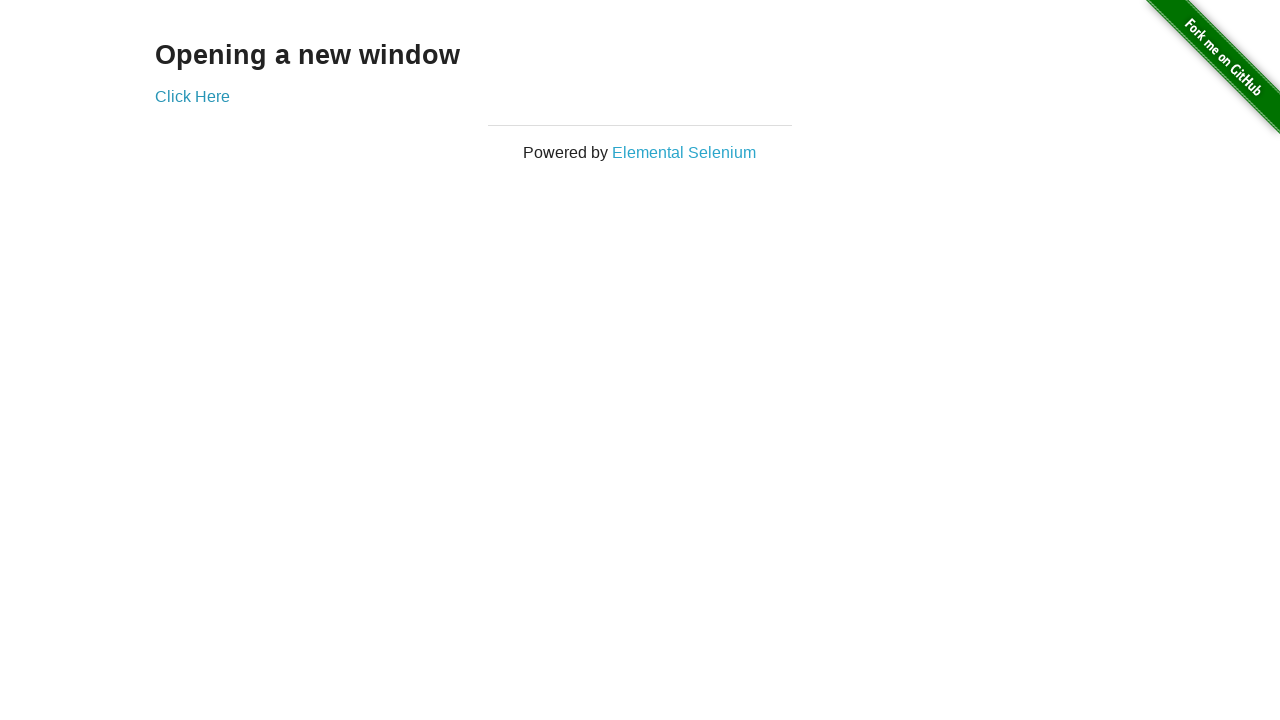

Captured second new page from context
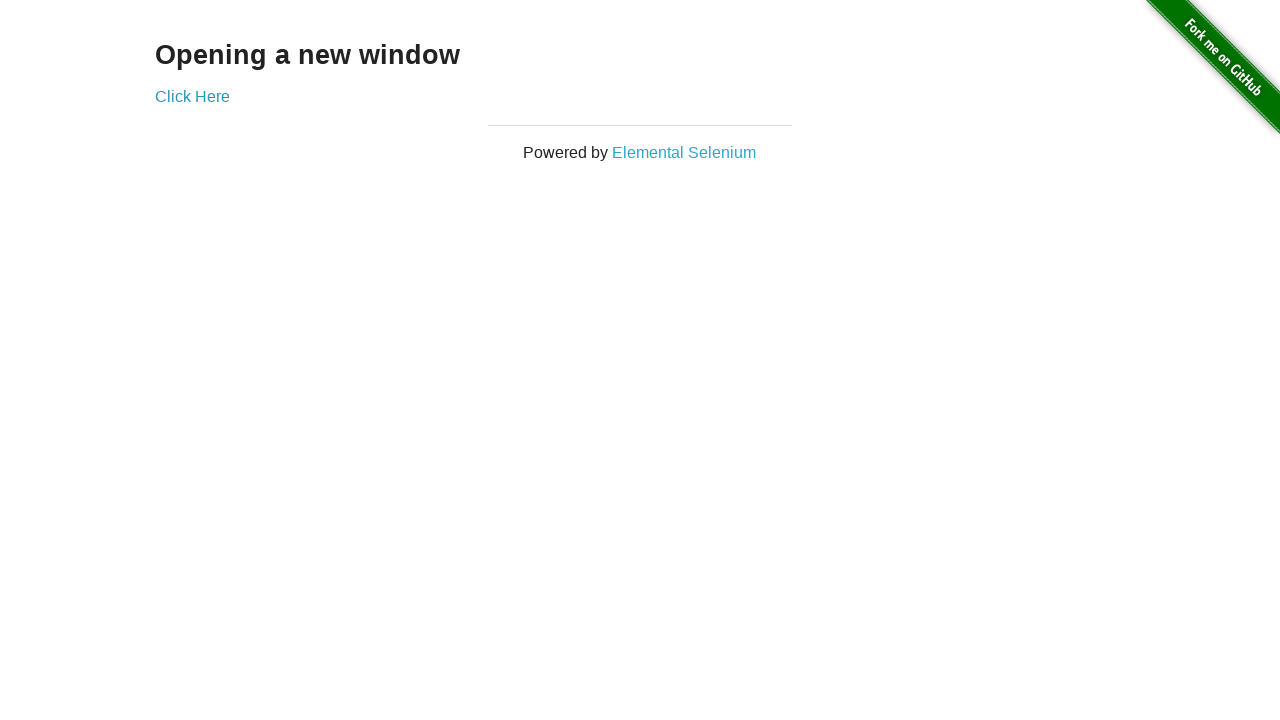

Retrieved all pages from context
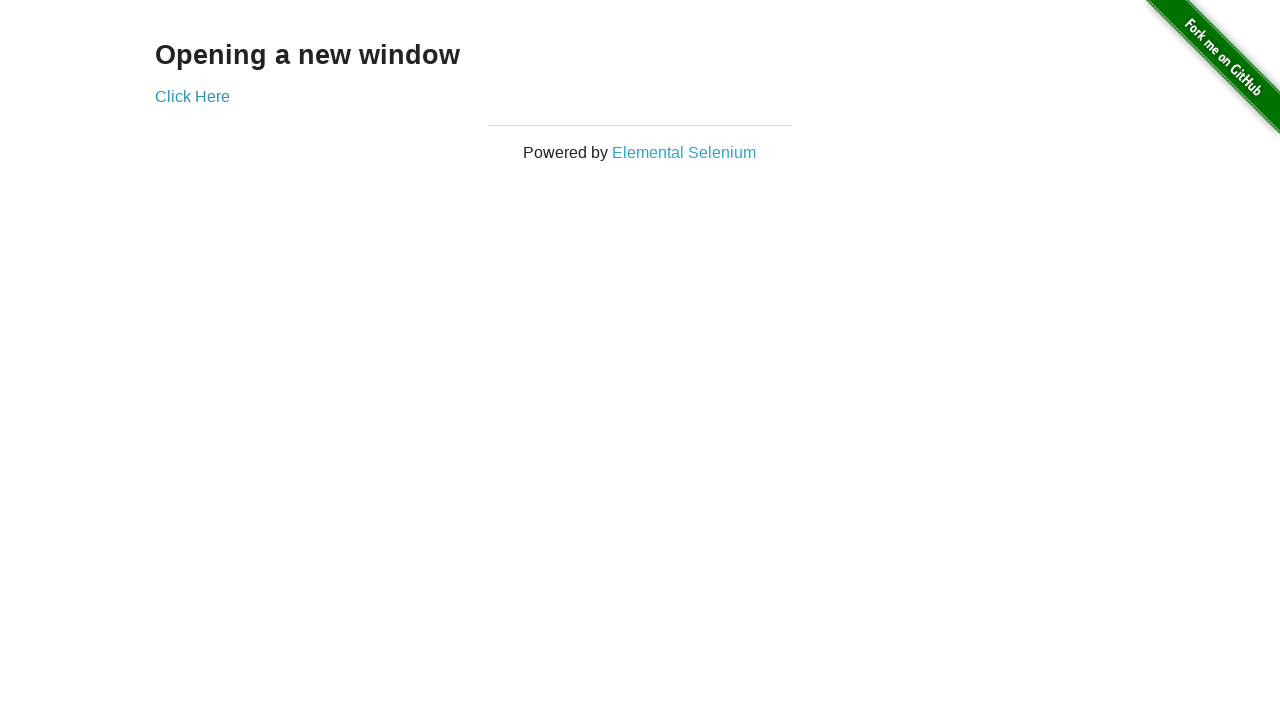

Switched to page with URL: https://the-internet.herokuapp.com/windows/new and title: New Window
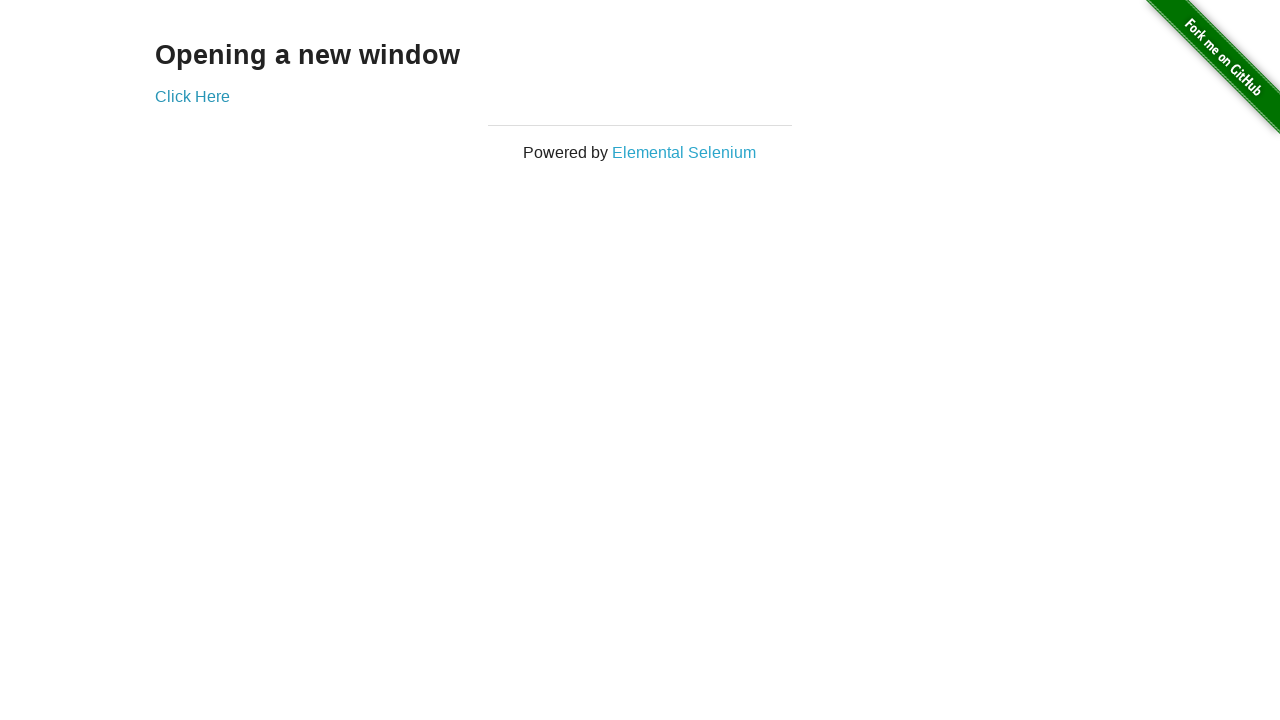

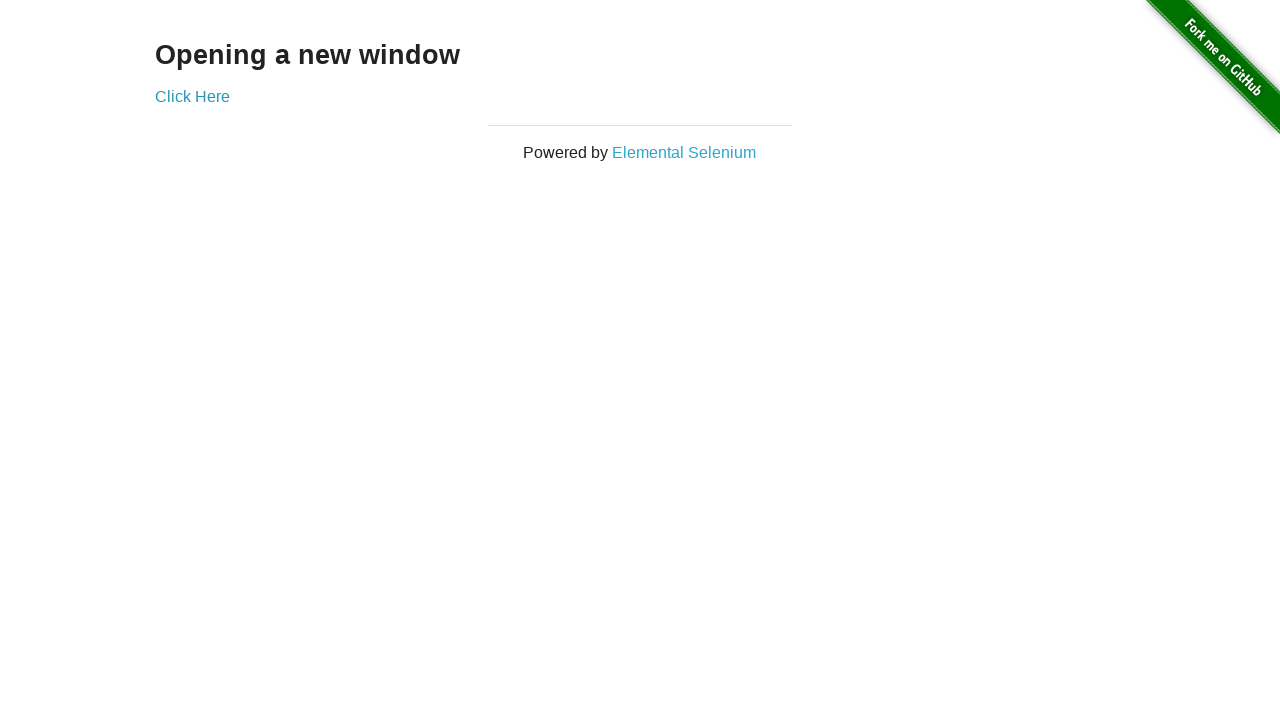